Tests the Reset functionality by setting cookies to true, clicking Reset, and verifying all cats are displayed correctly

Starting URL: https://cs1632.appspot.com/

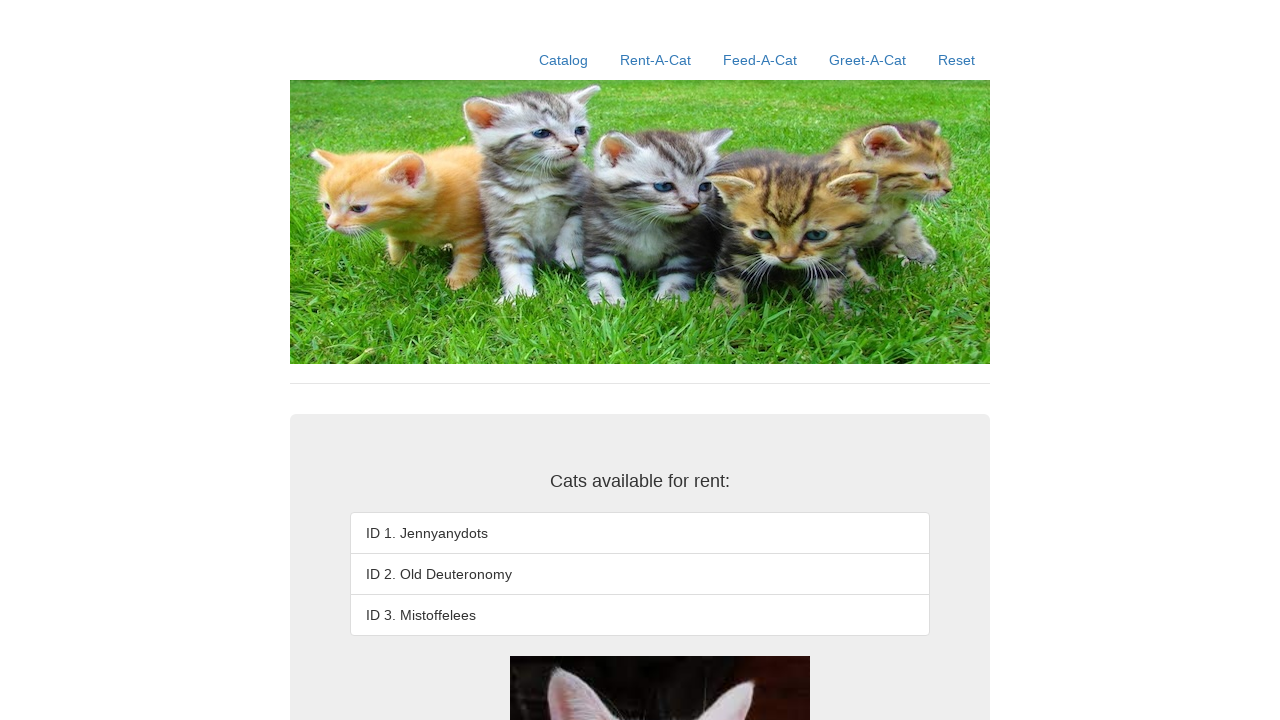

Set all cat rental cookies to false initially
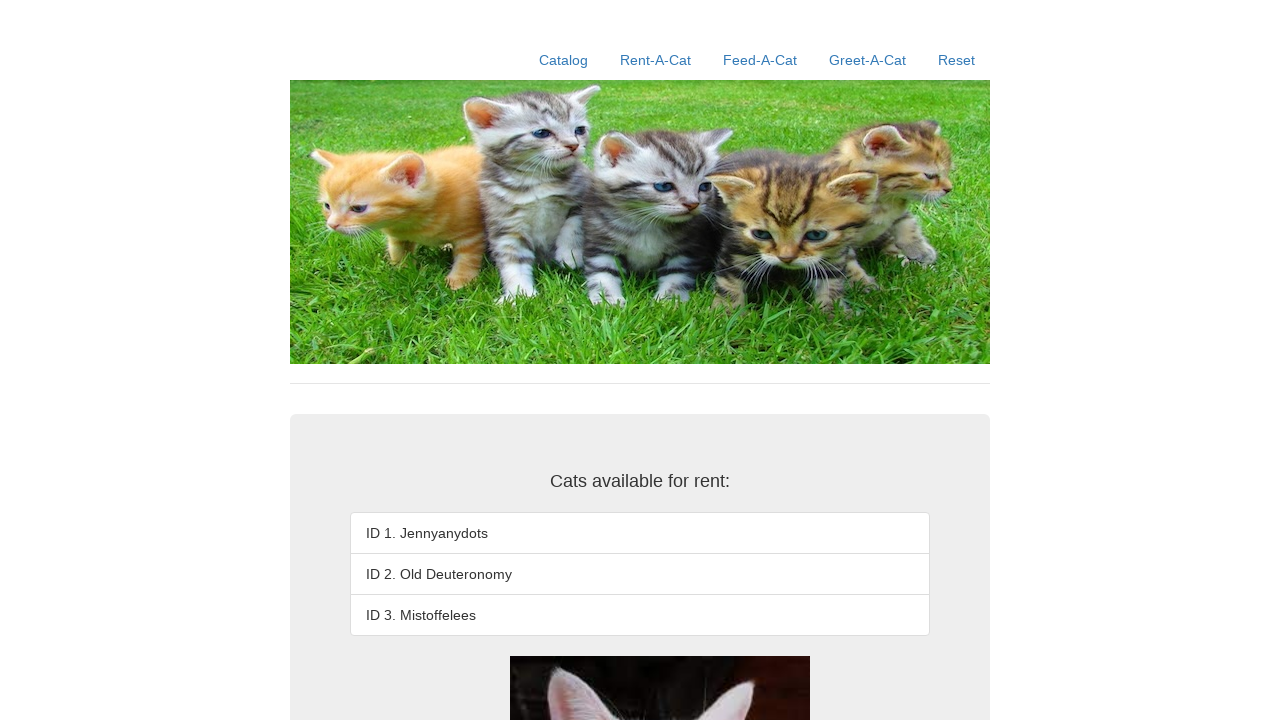

Set all cat rental cookies to true (simulating rented cats)
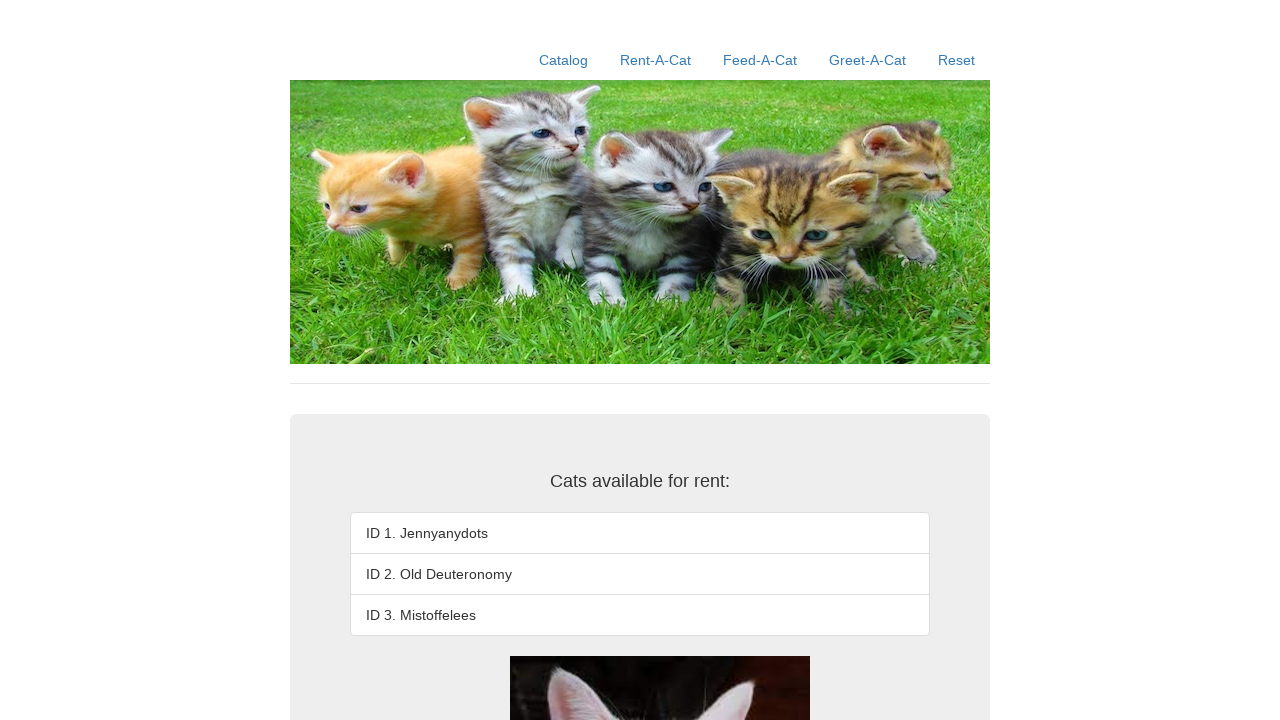

Clicked Reset button at (956, 60) on text=Reset
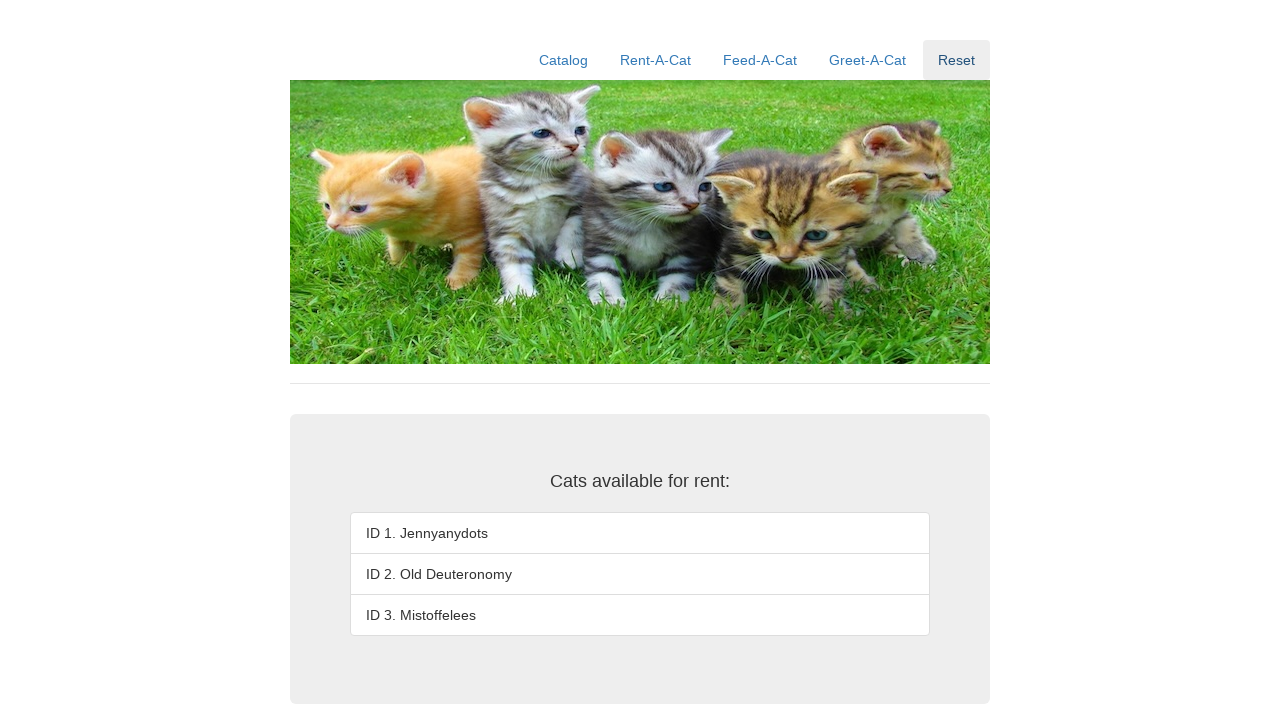

Cat ID 1 element loaded after reset
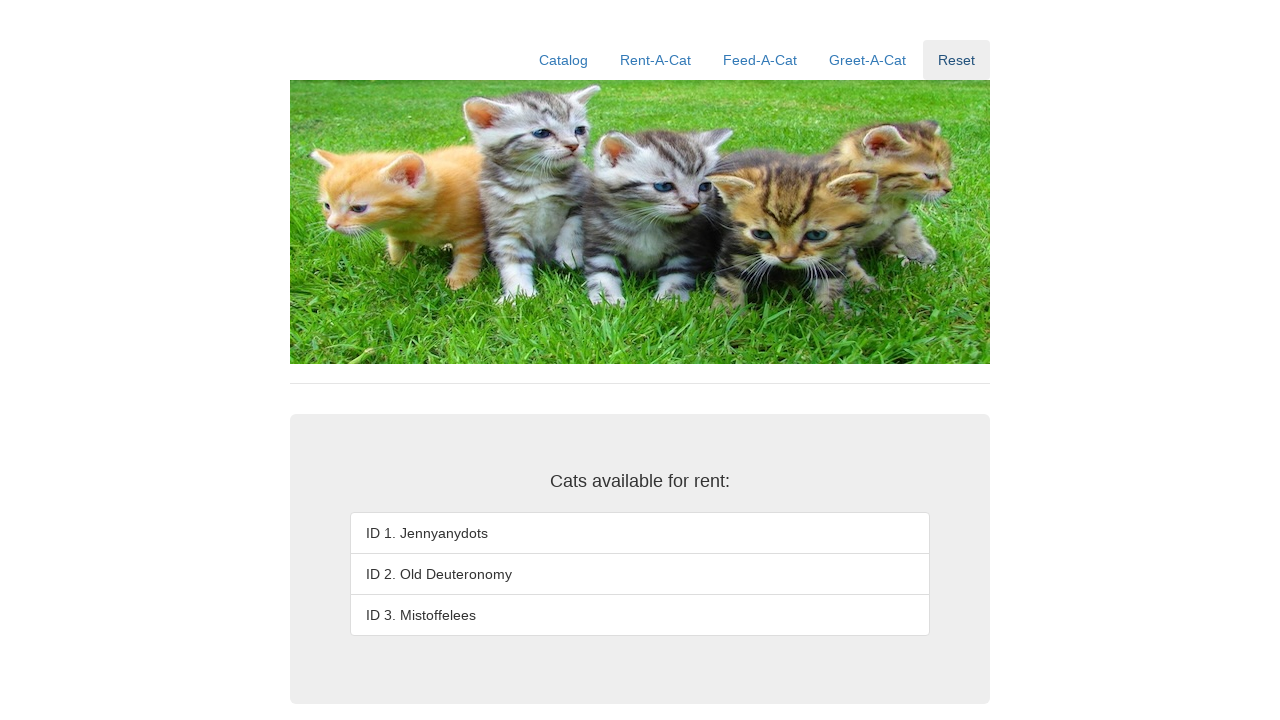

Verified Cat ID 1 displays 'ID 1. Jennyanydots'
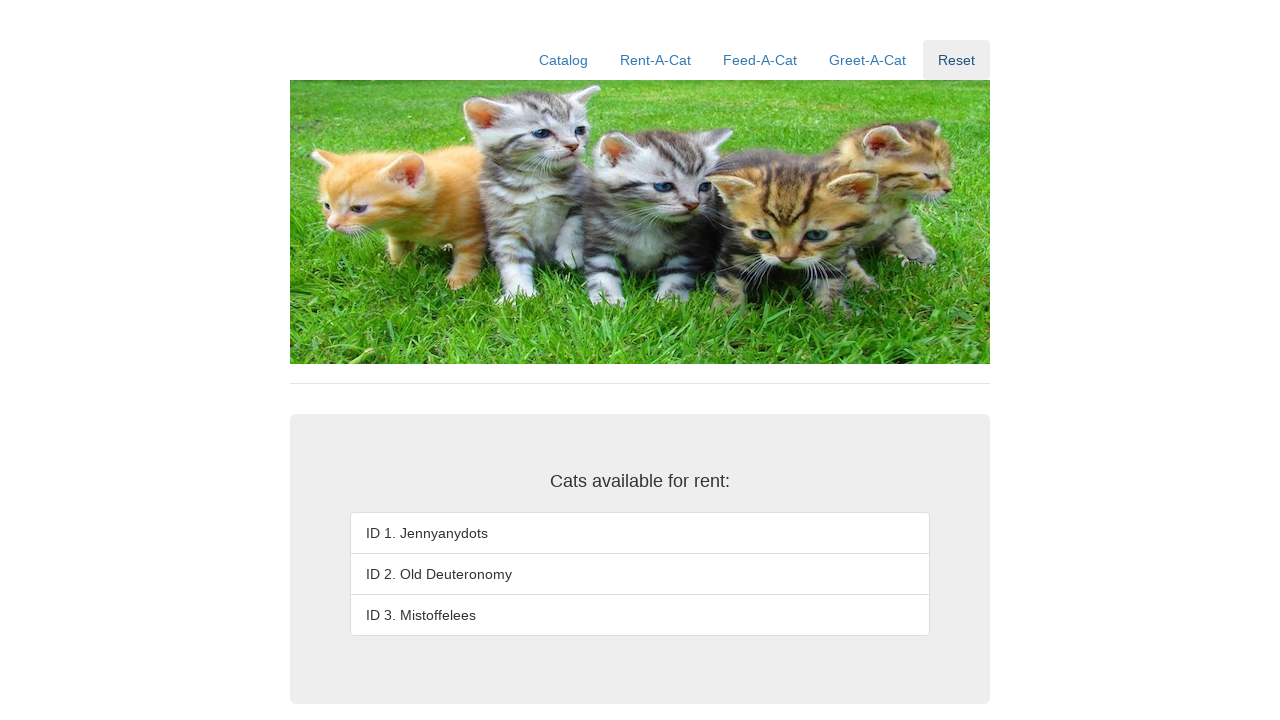

Verified Cat ID 2 displays 'ID 2. Old Deuteronomy'
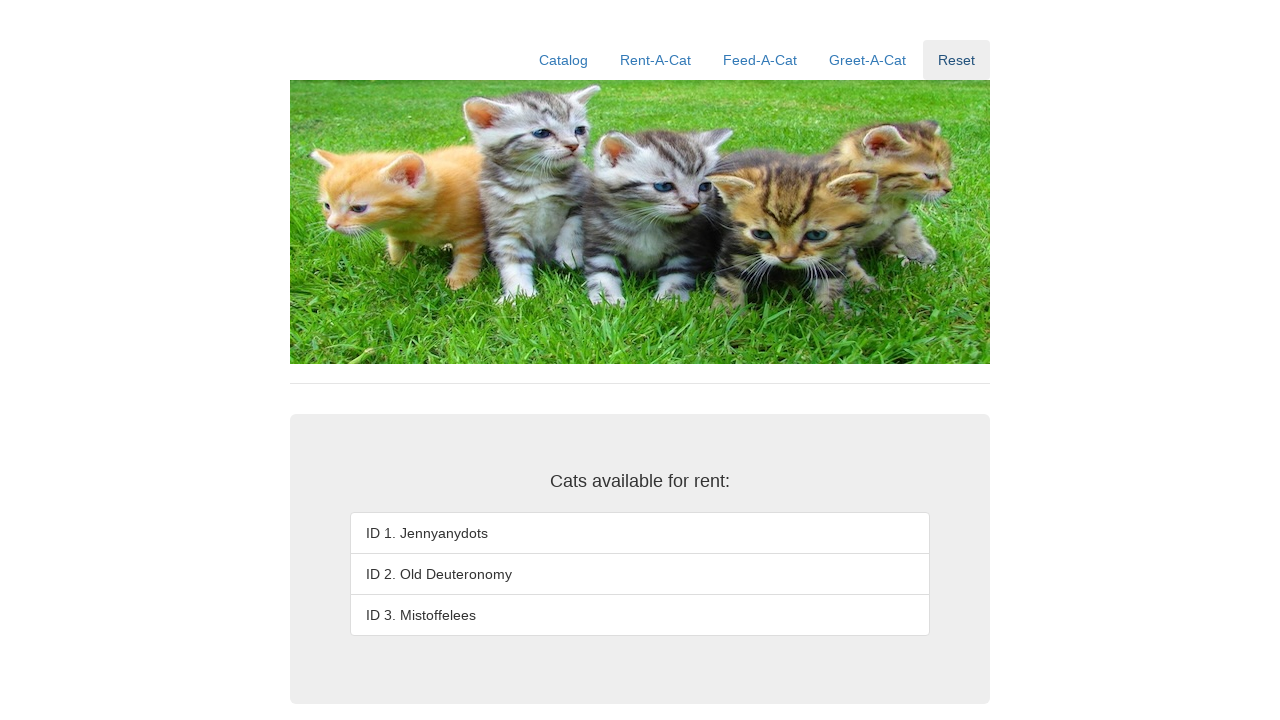

Verified Cat ID 3 displays 'ID 3. Mistoffelees'
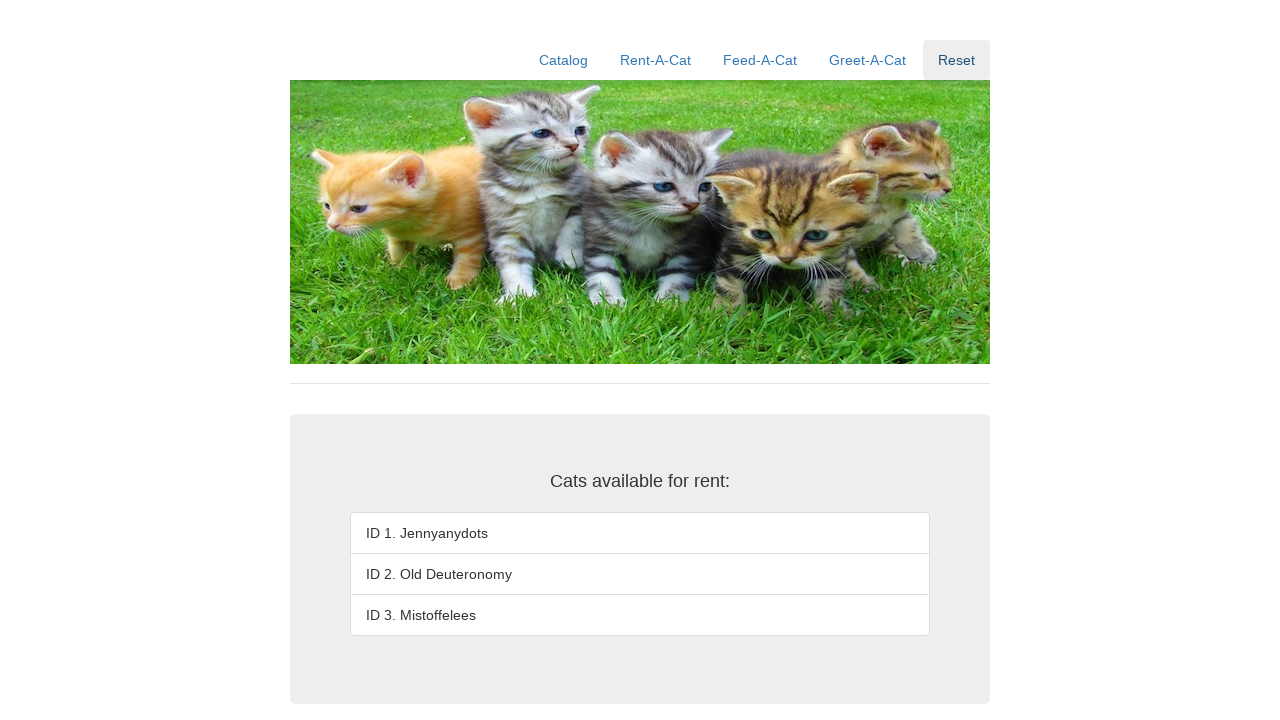

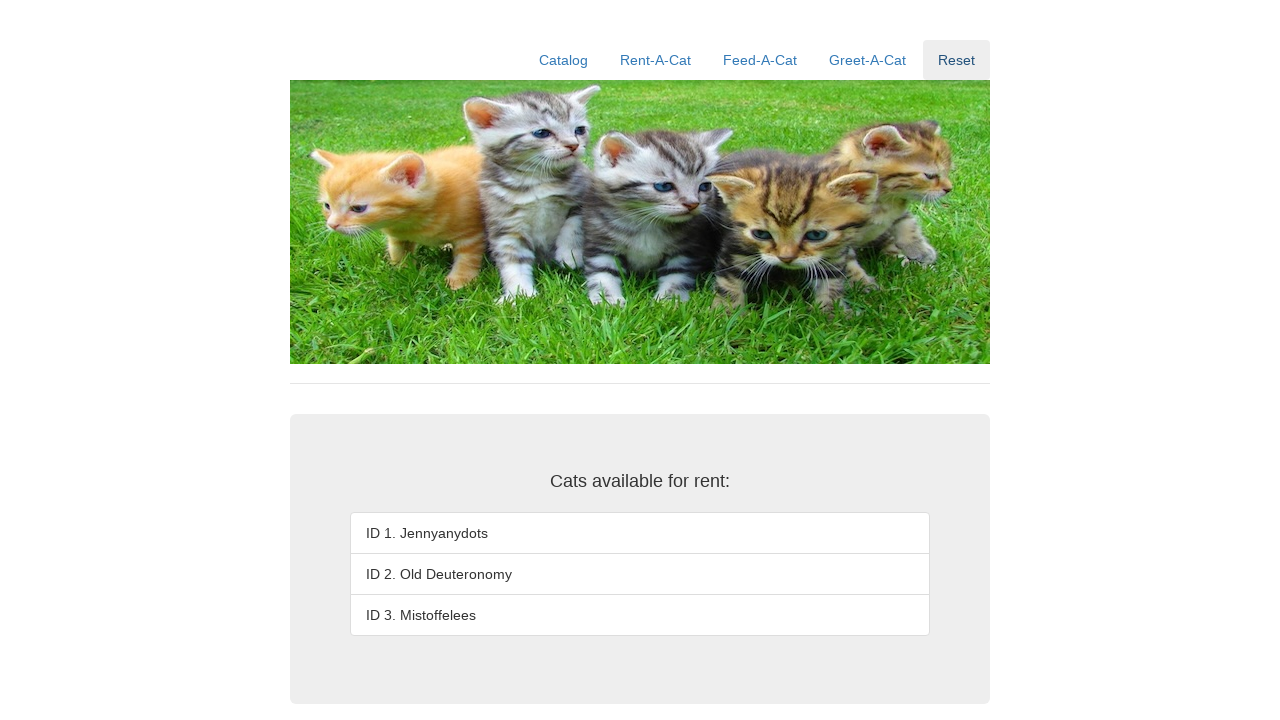